Tests dynamic loading where an element is rendered after clicking Start button, waiting for the element to appear in the DOM

Starting URL: https://the-internet.herokuapp.com/dynamic_loading/2

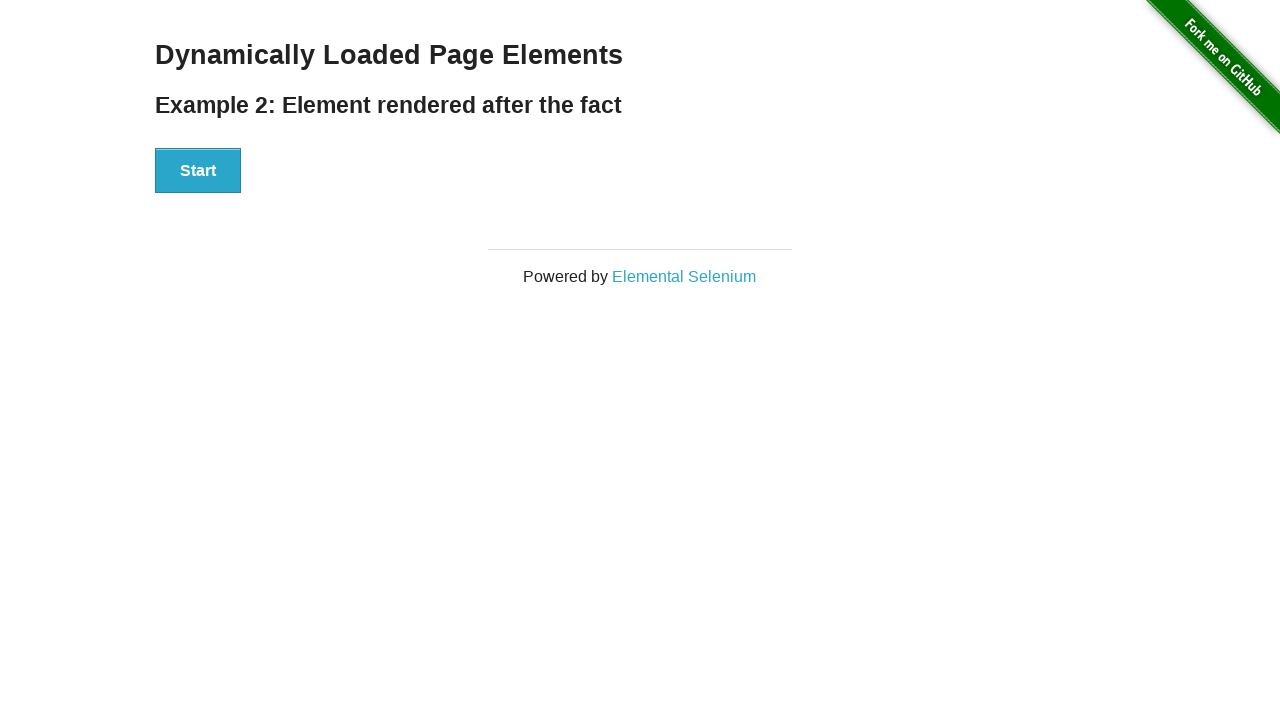

Clicked Start button to trigger dynamic loading at (198, 171) on xpath=//button[text()='Start']
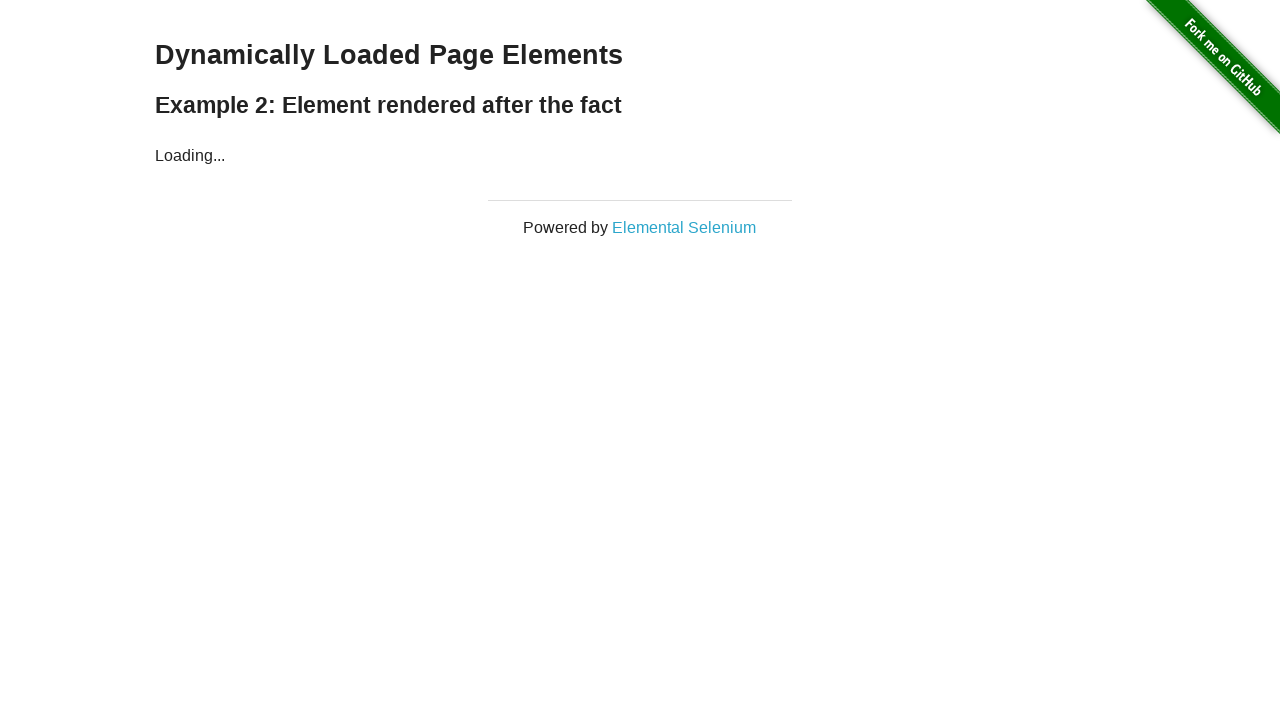

Waited for dynamically rendered finish element to appear in DOM
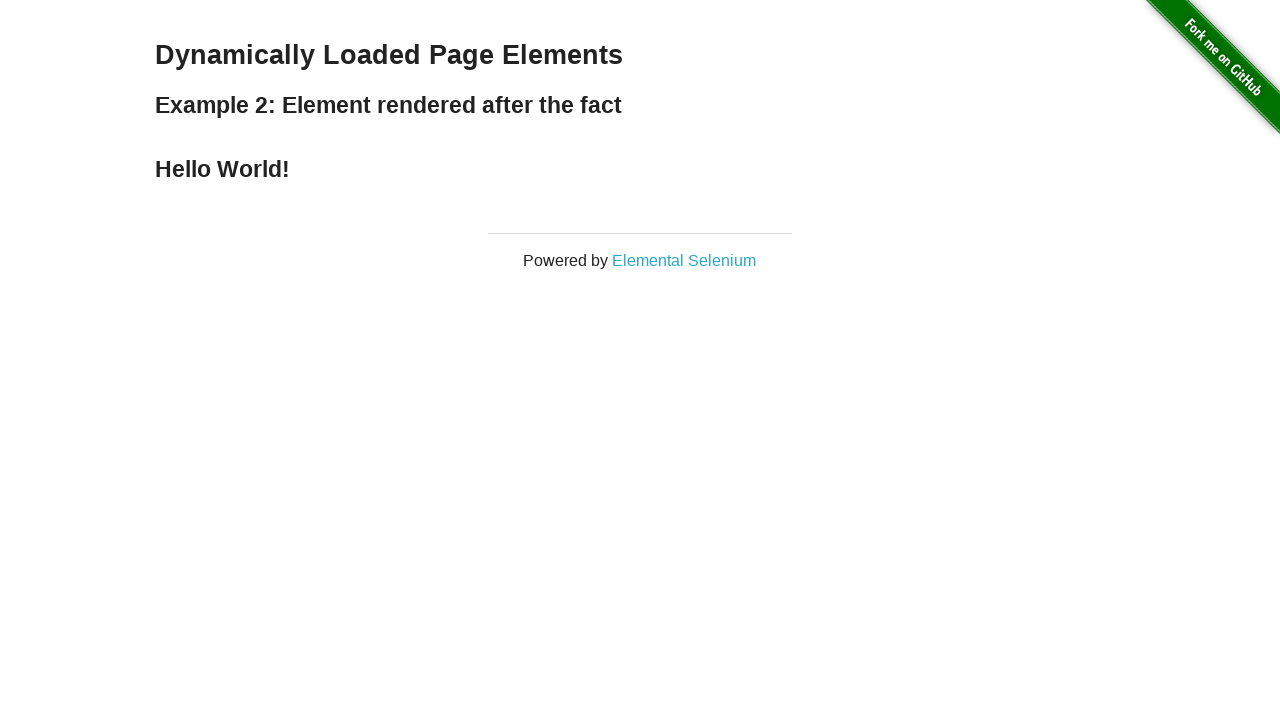

Located finish element by ID
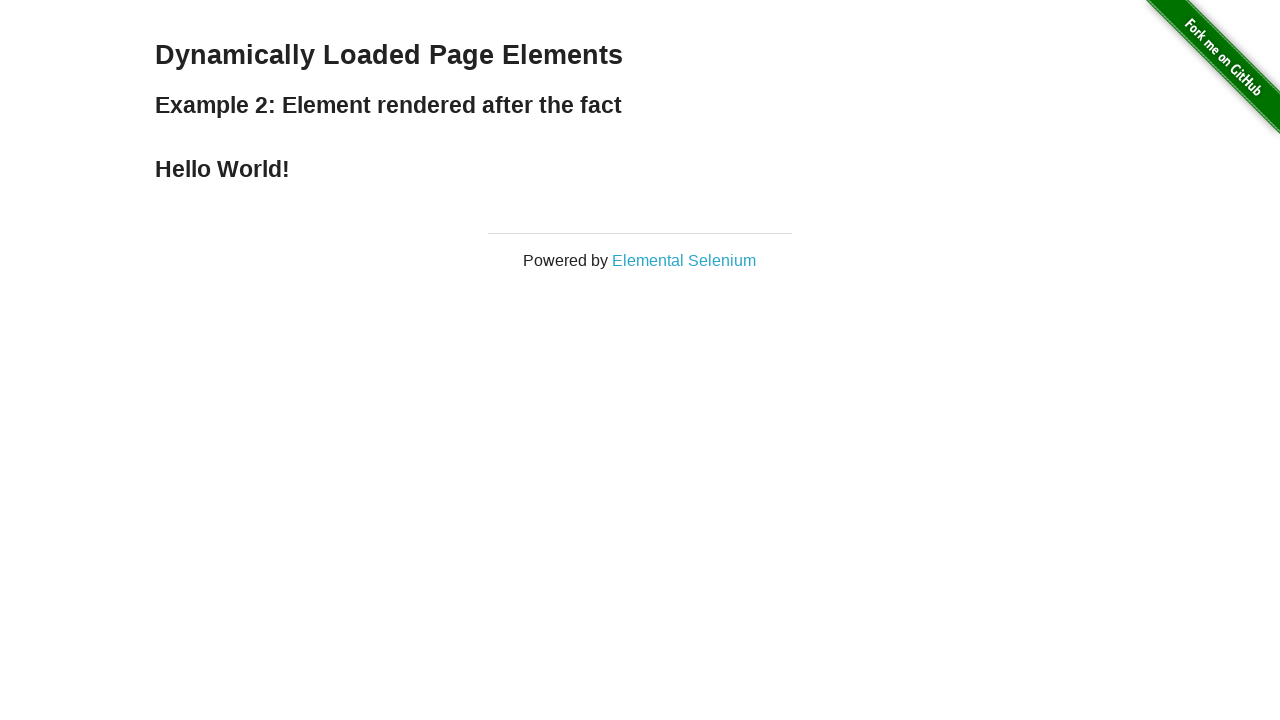

Verified finish element contains expected text 'Hello World!'
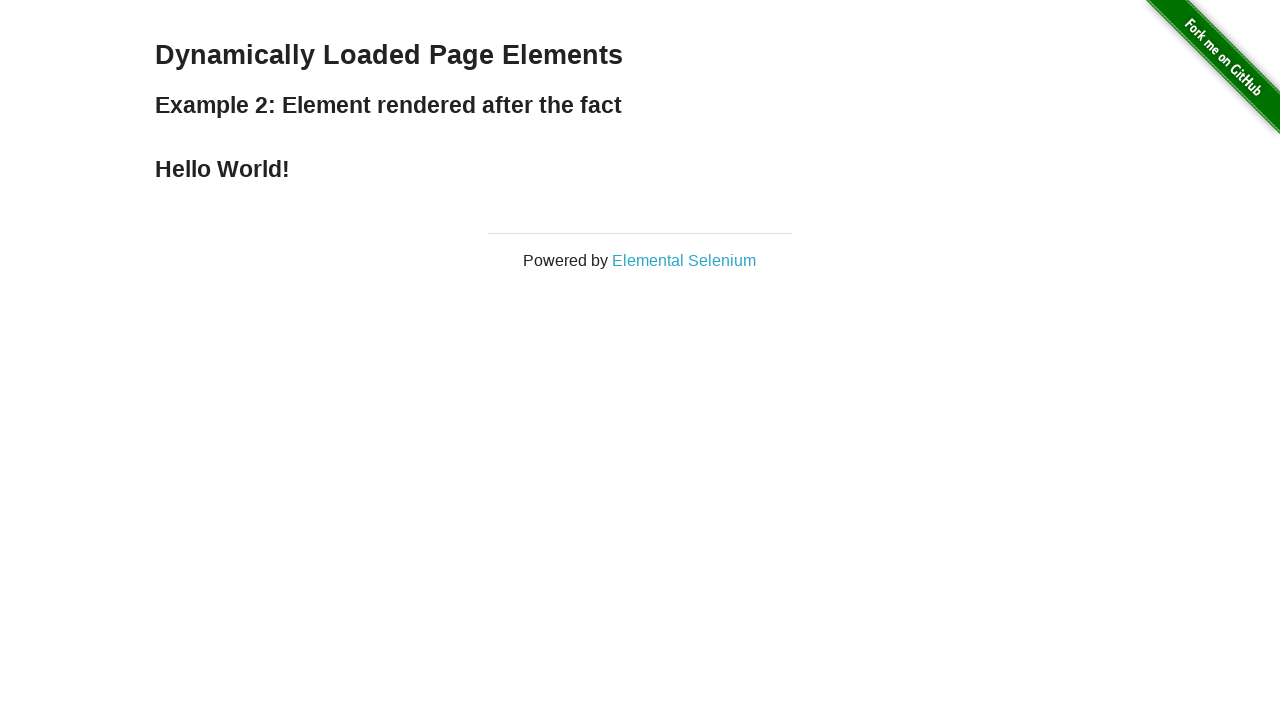

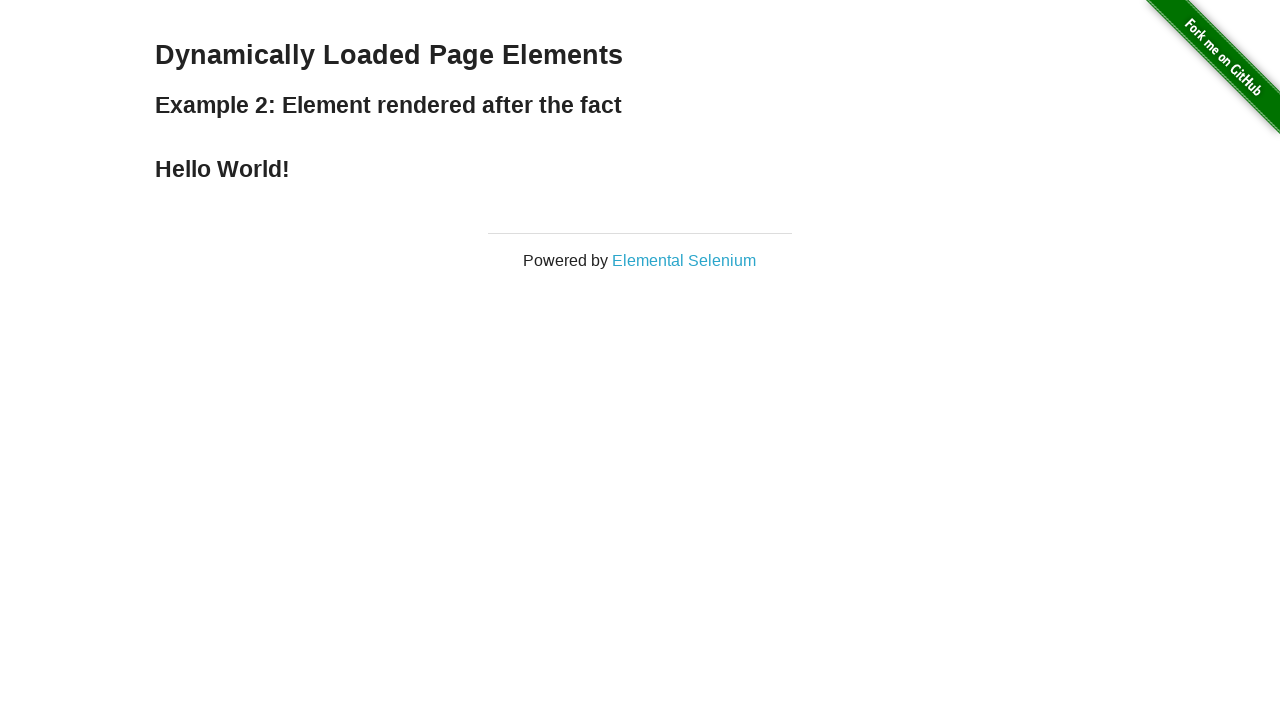